Navigates to the EDSO website and verifies the page loads successfully

Starting URL: https://edso.in/

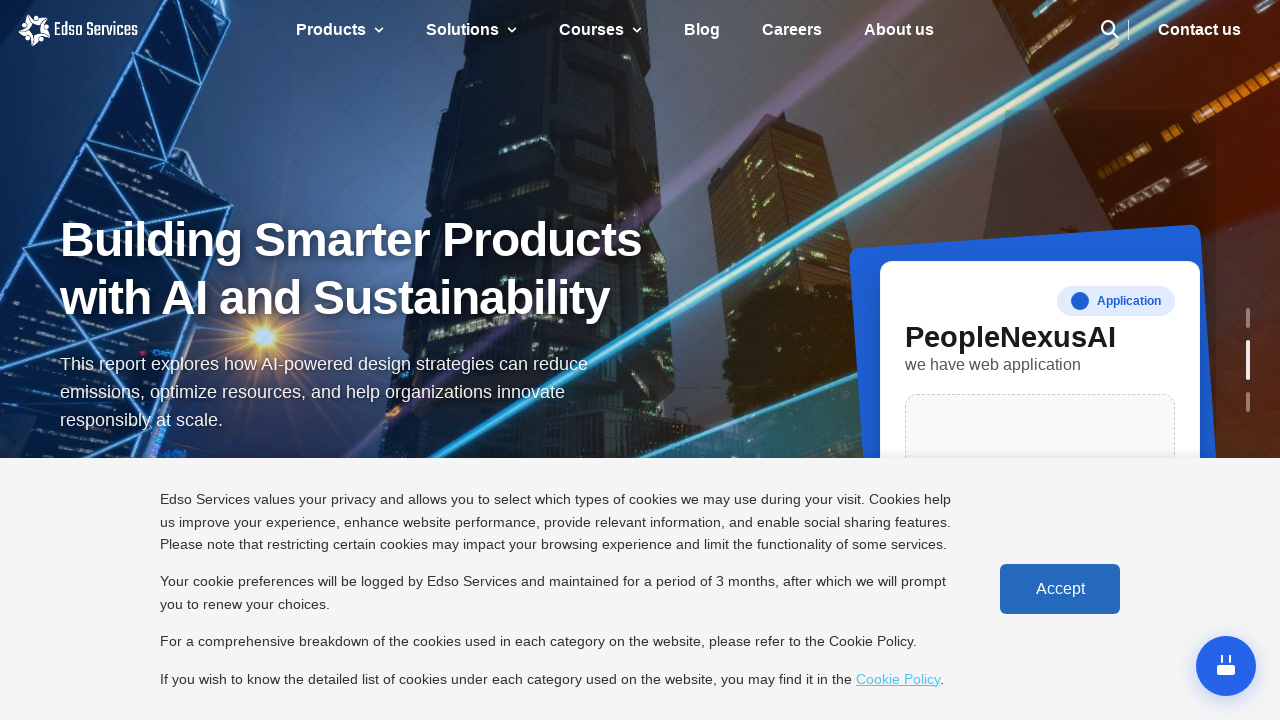

Waited for EDSO website page to fully load (domcontentloaded)
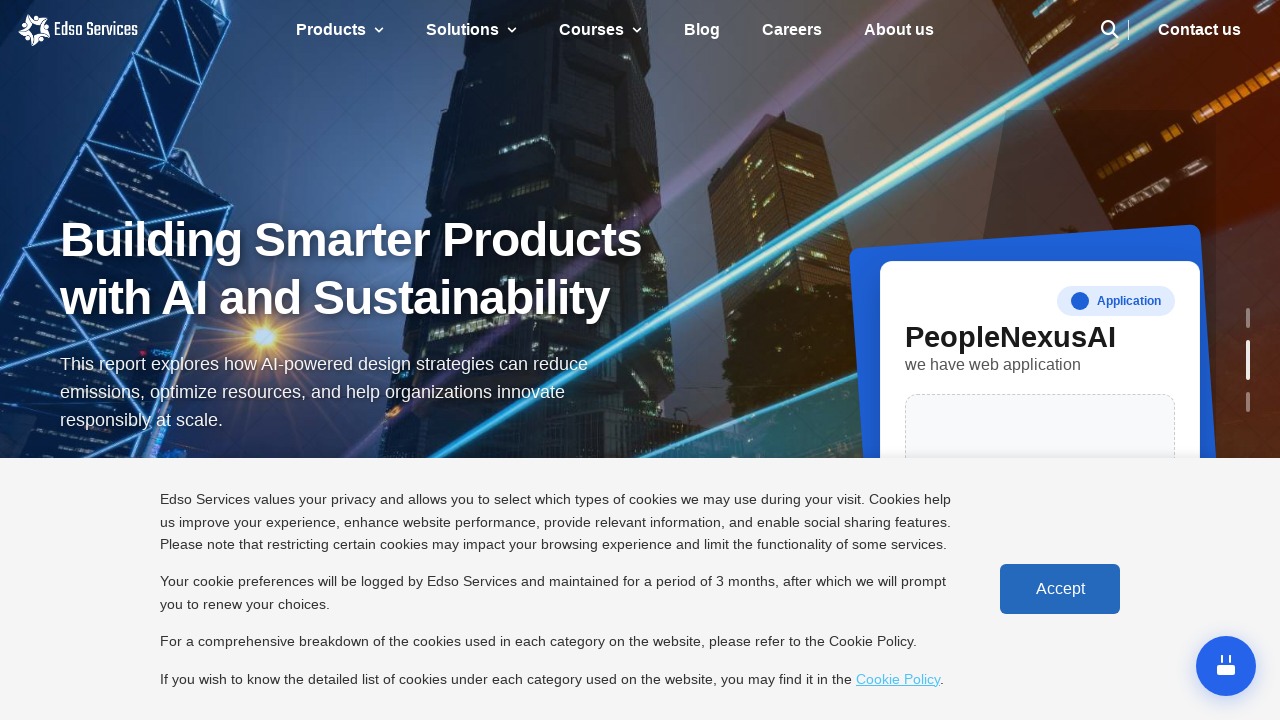

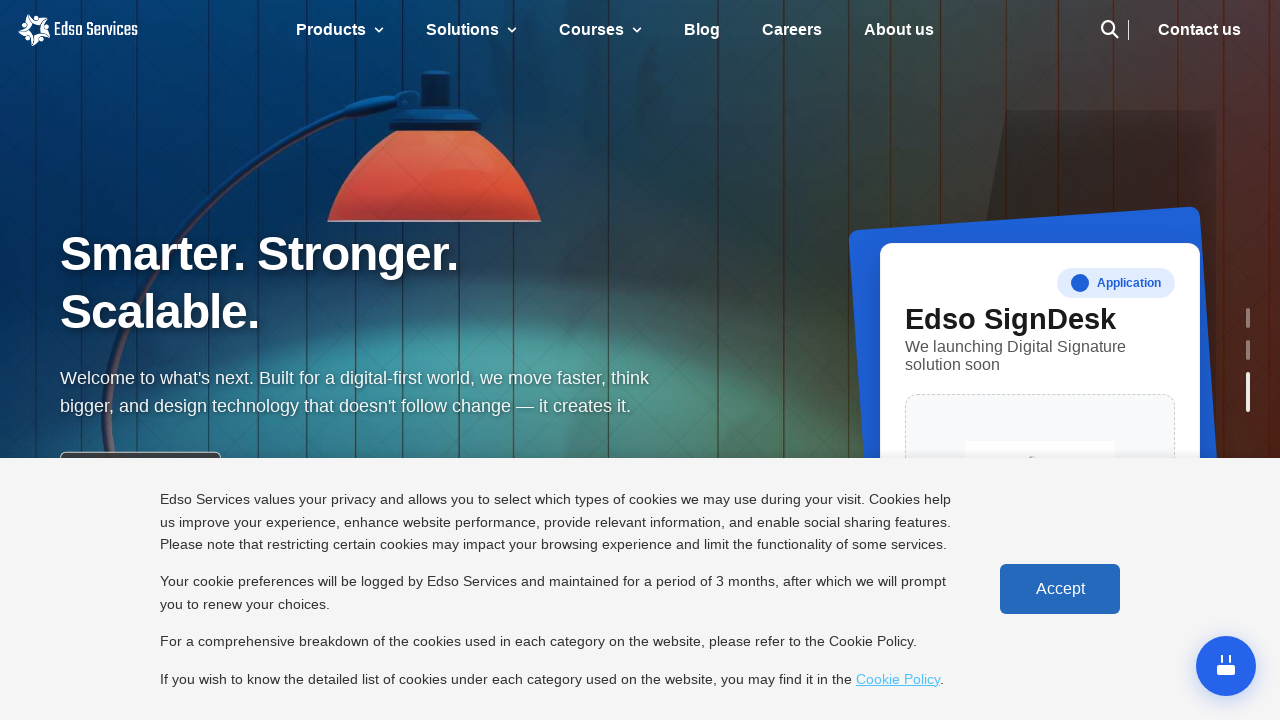